Tests context menu functionality by right-clicking an element and selecting an option from the context menu

Starting URL: http://medialize.github.io/jQuery-contextMenu/demo.html

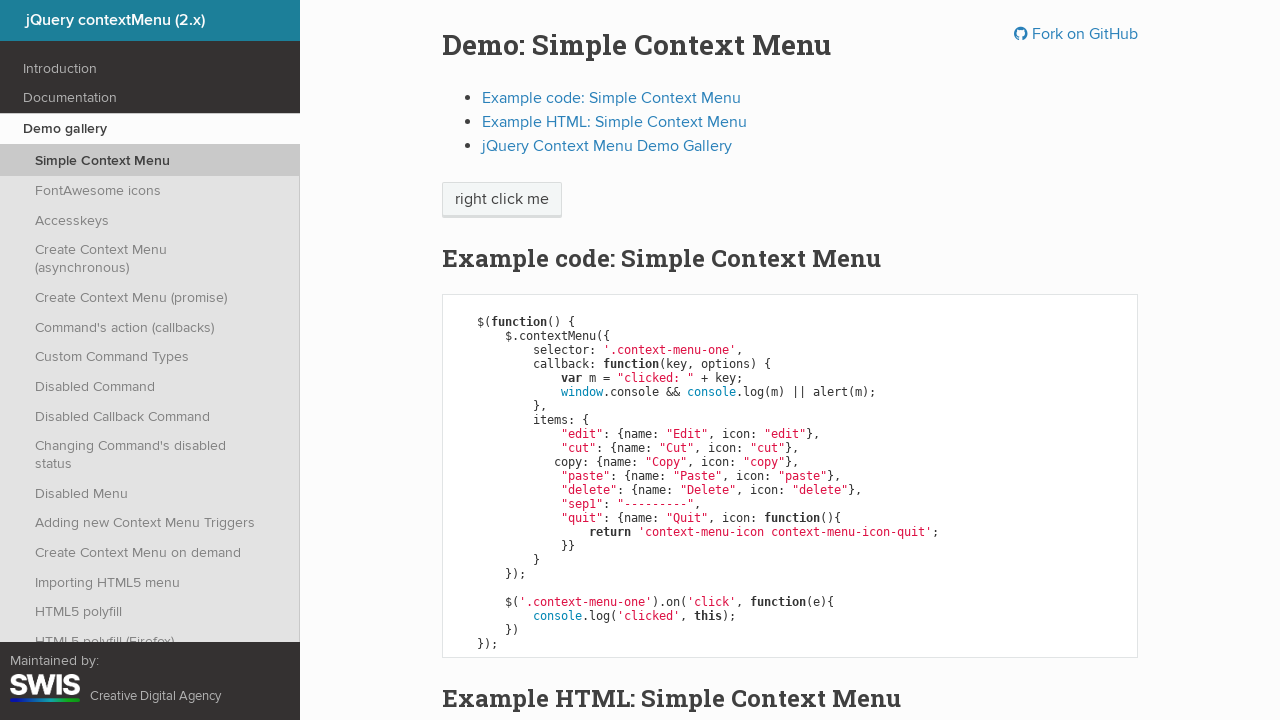

Located target element for right-click
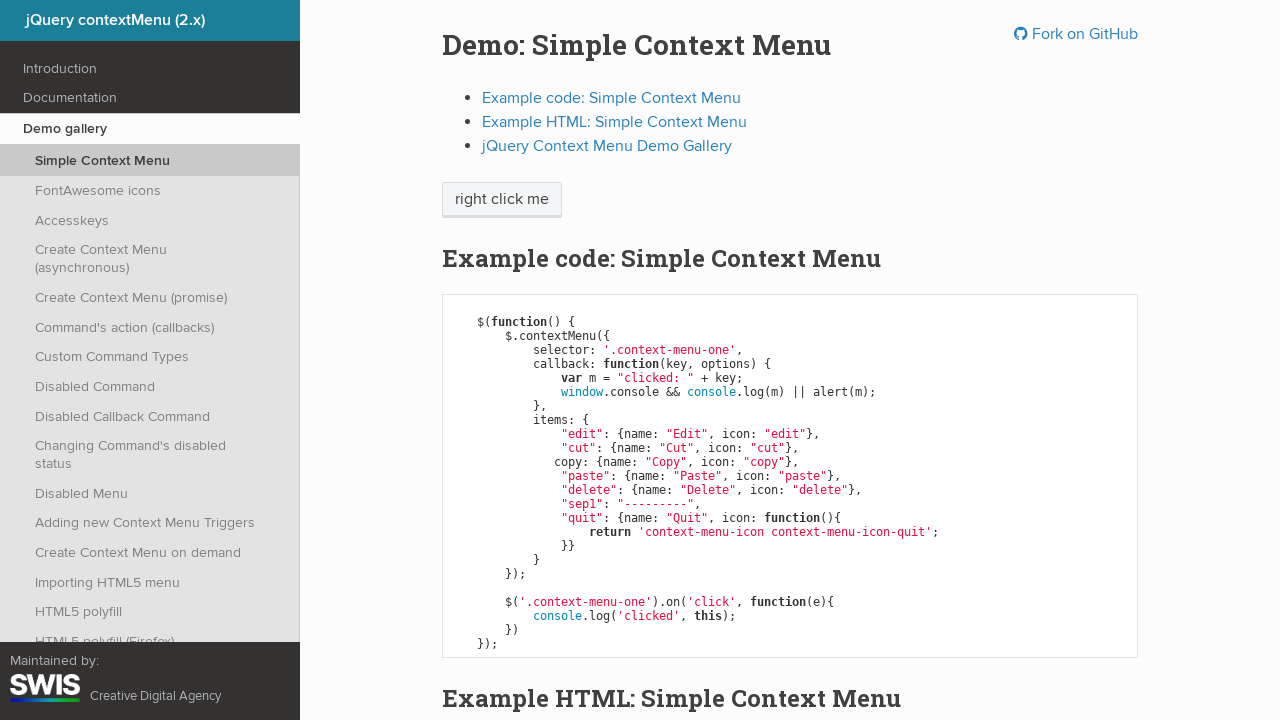

Right-clicked on target element to open context menu at (502, 200) on span.context-menu-one:has-text('right click me')
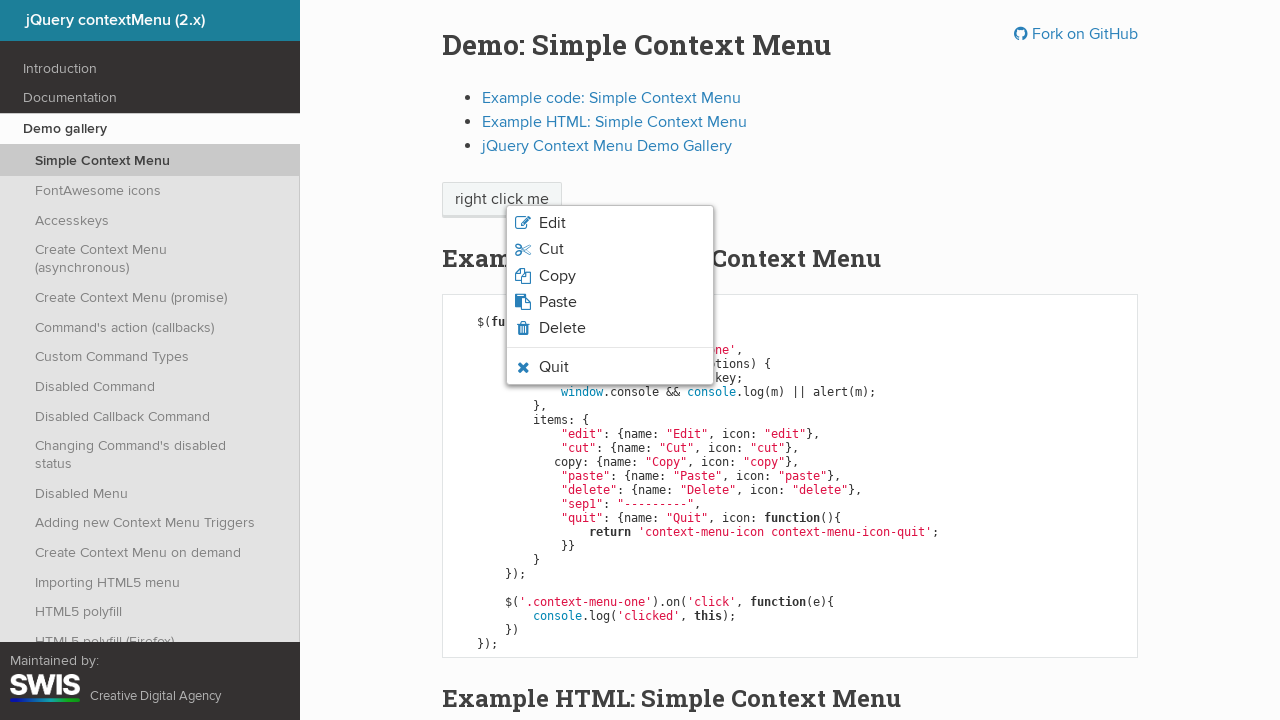

Clicked on edit option in context menu at (552, 223) on li.context-menu-icon-edit > span
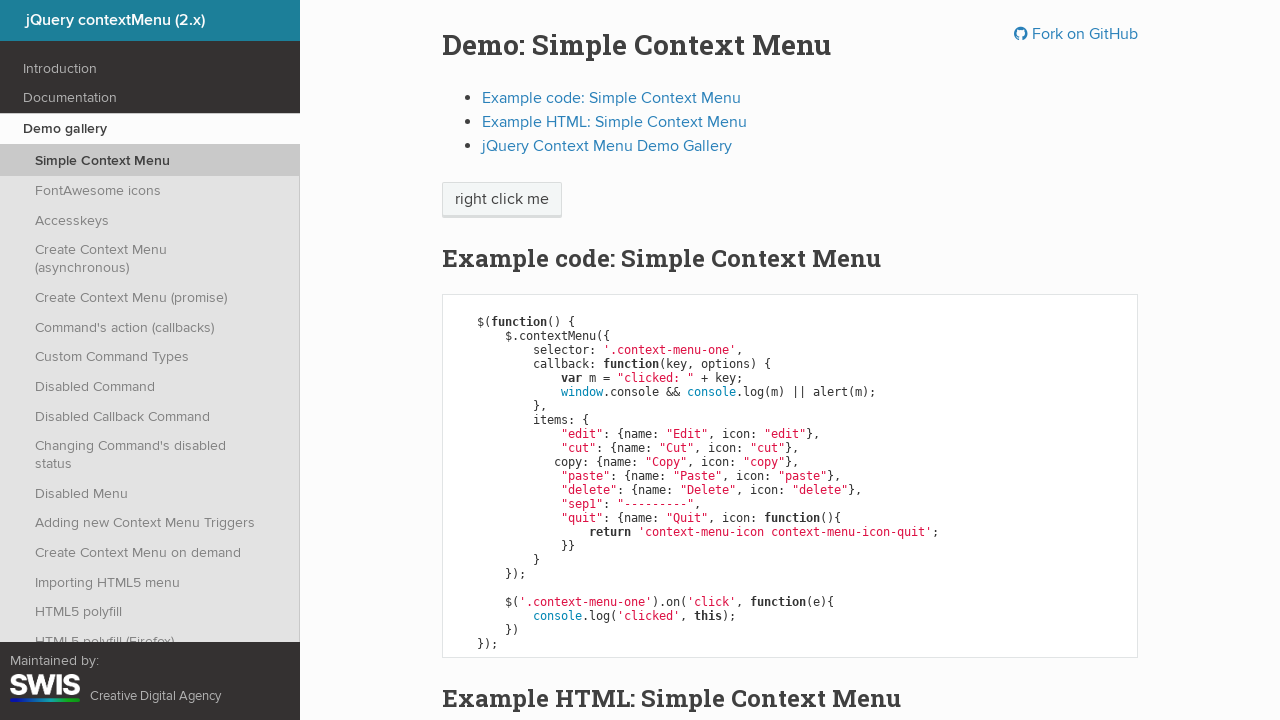

Set up dialog handler to accept alerts
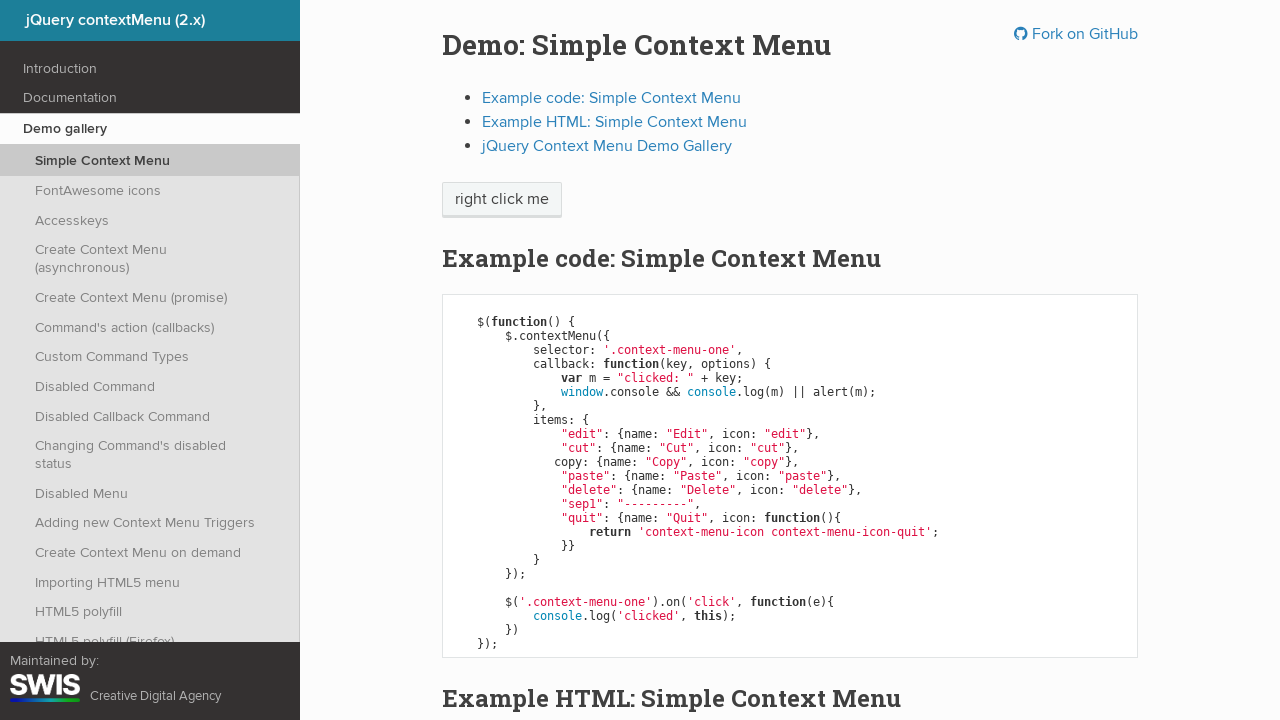

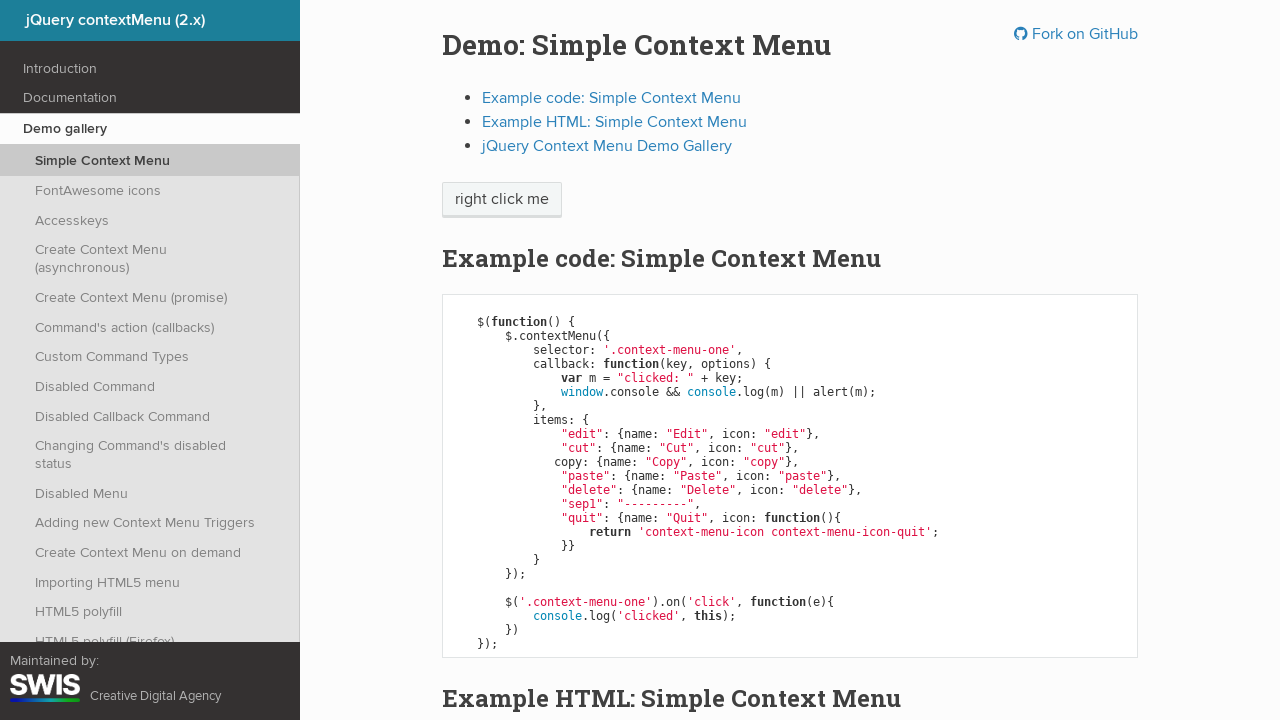